Tests displaying jQuery Growl notification messages on a webpage by injecting jQuery, jQuery Growl library, and styles, then triggering a notification message.

Starting URL: http://the-internet.herokuapp.com

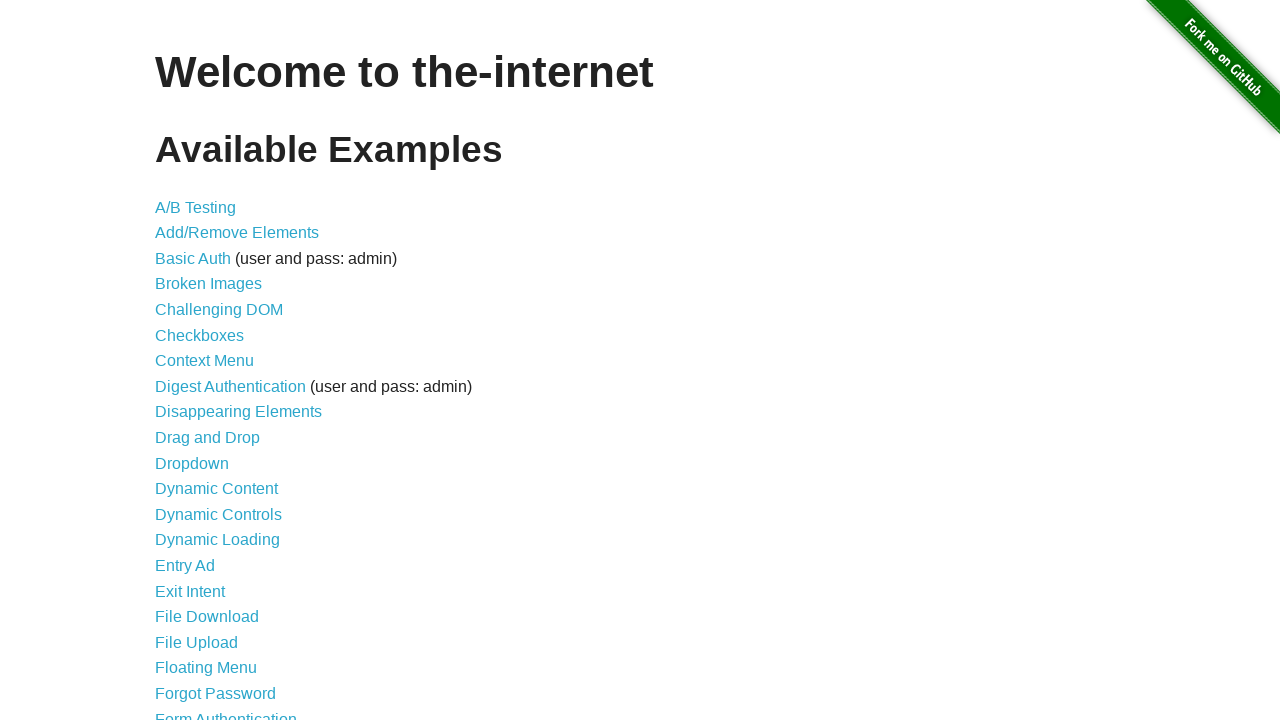

Injected jQuery library into page
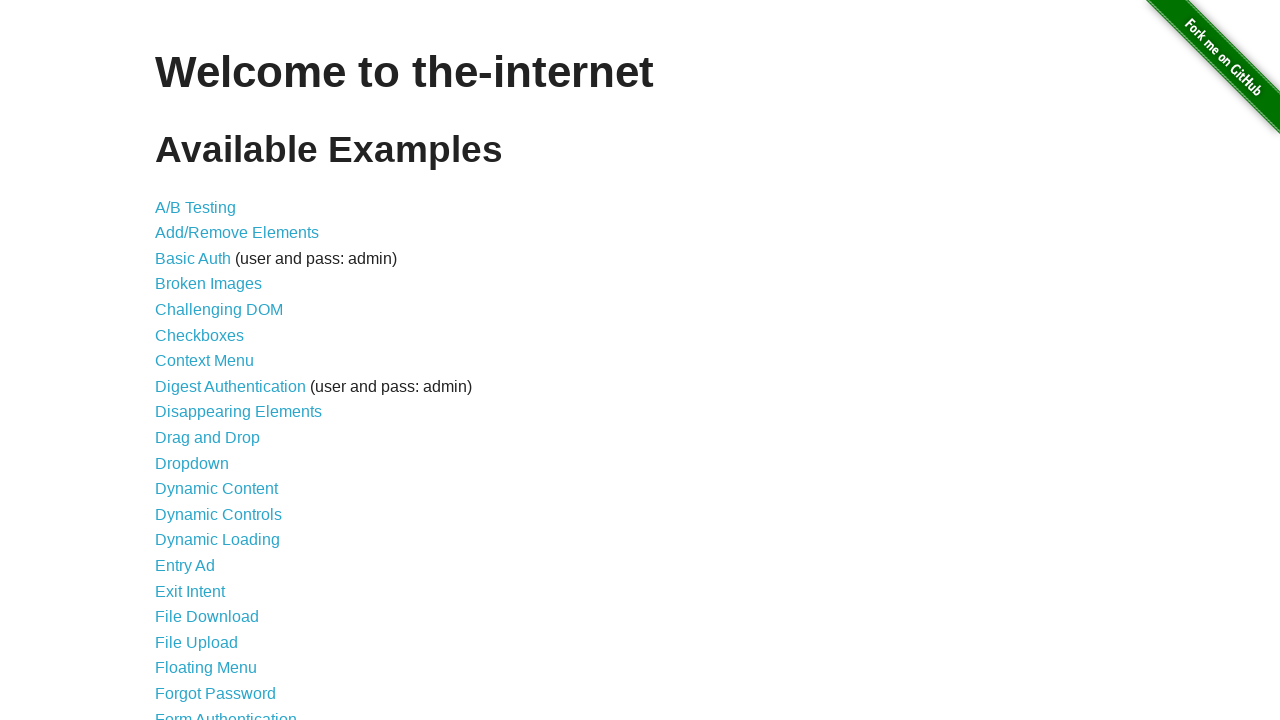

jQuery library loaded and available
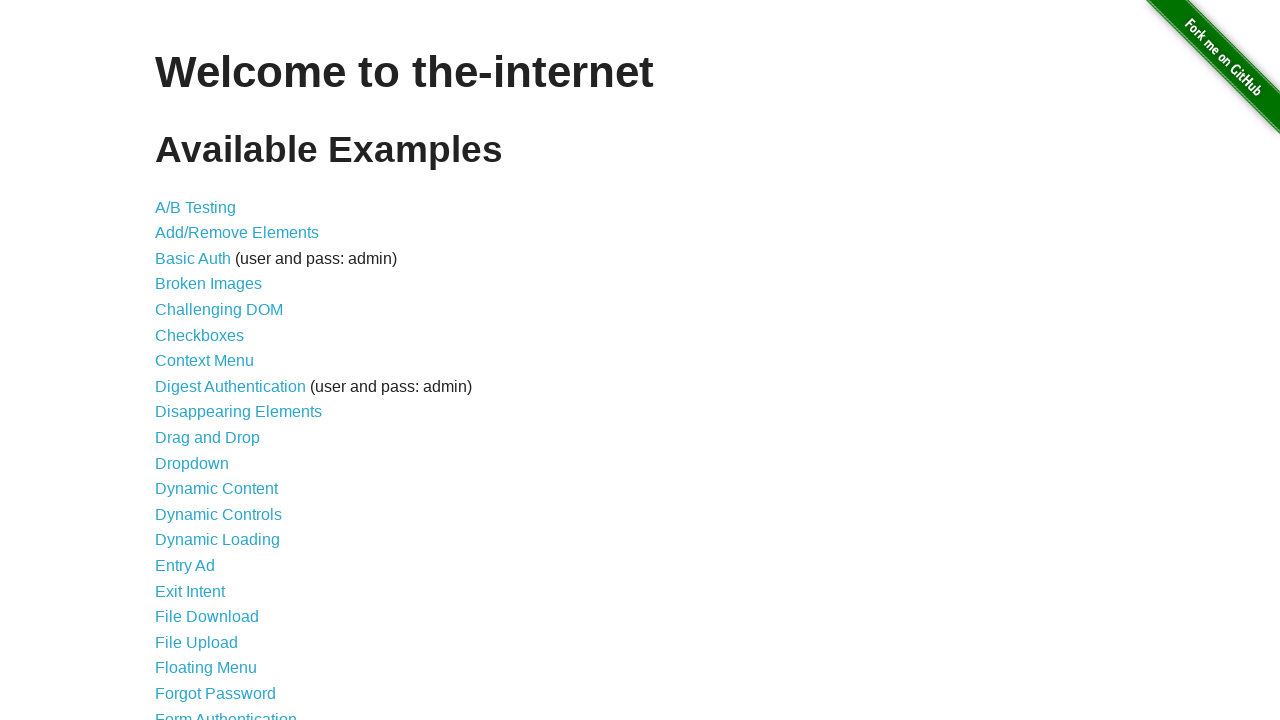

Injected jQuery Growl library into page
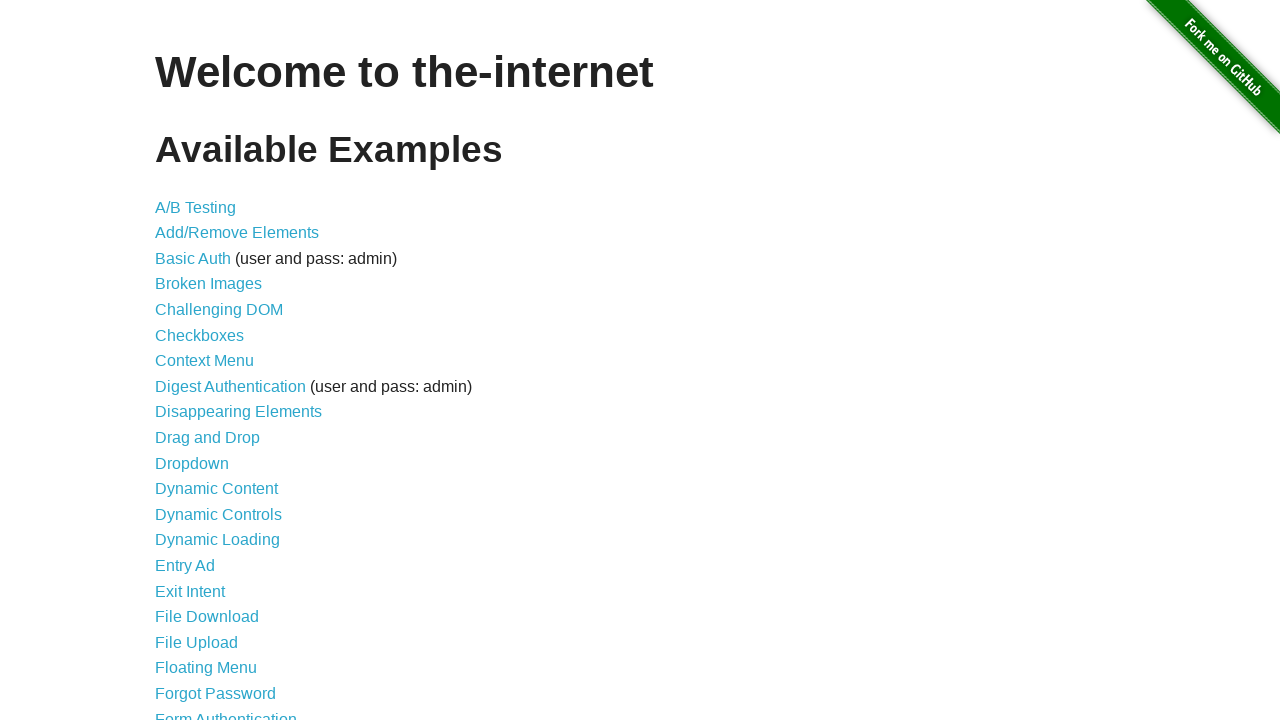

Injected jQuery Growl CSS styles into page
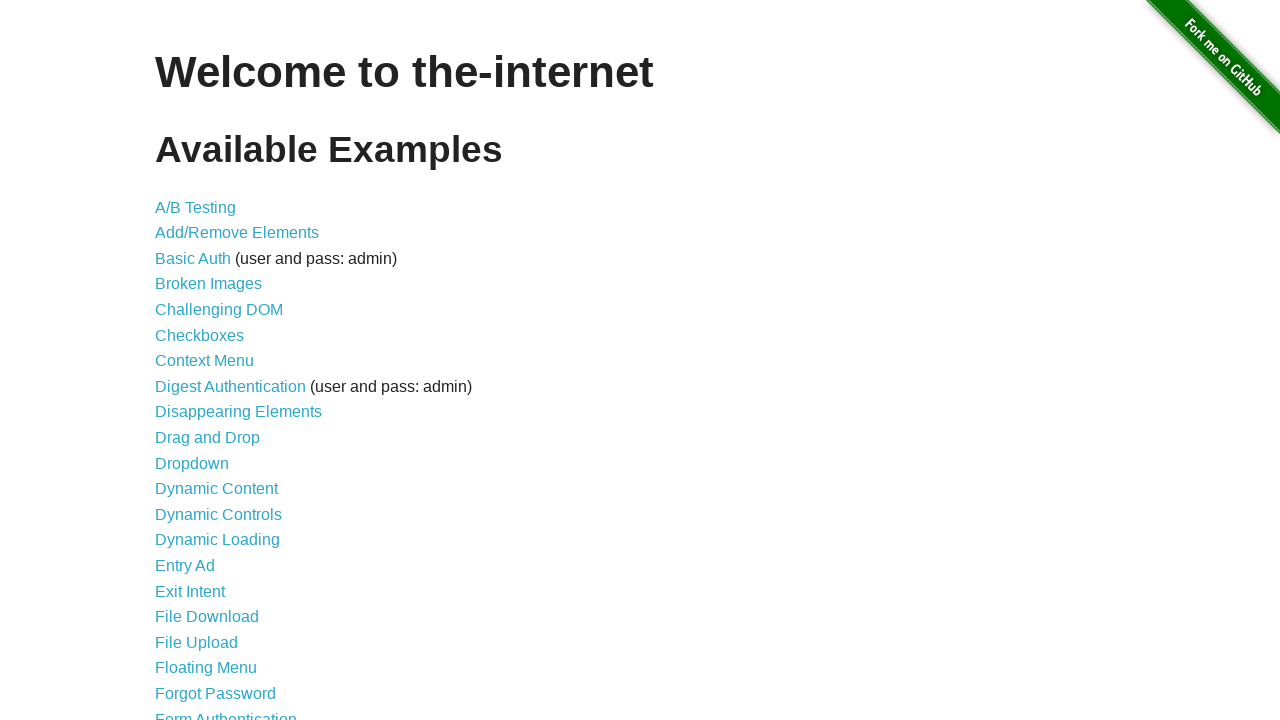

jQuery Growl library fully loaded and ready
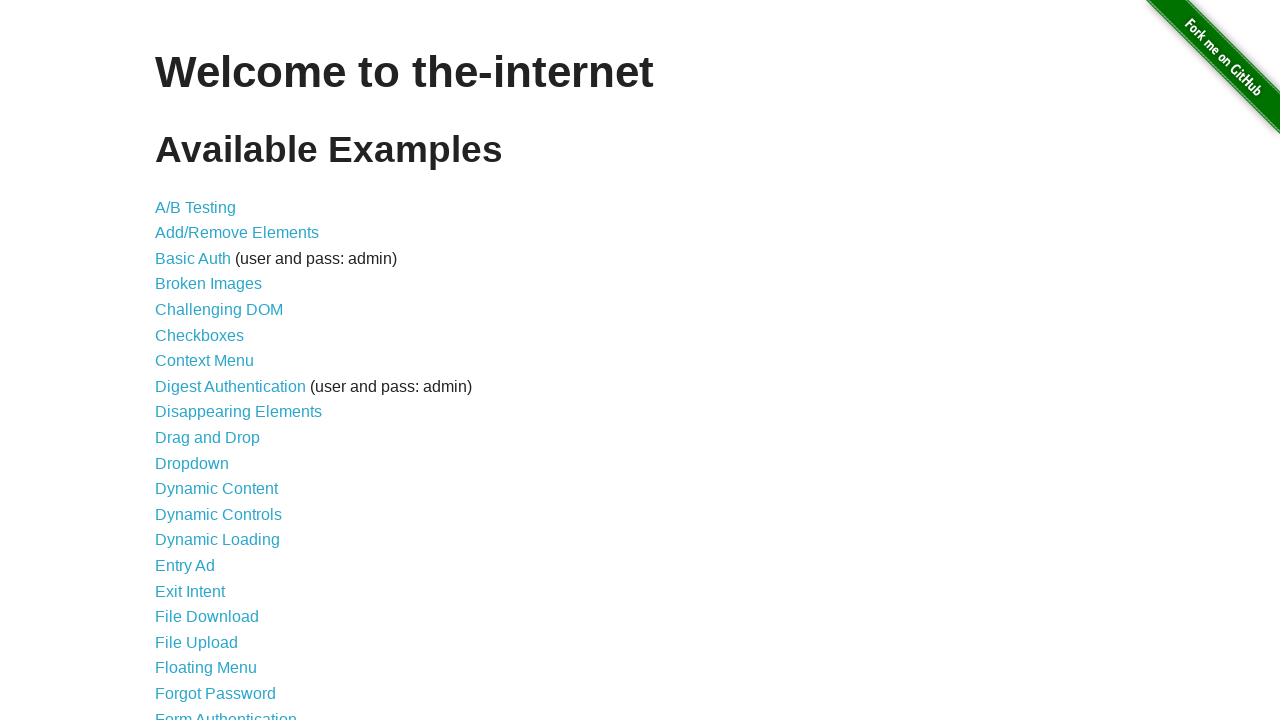

Triggered jQuery Growl notification with title 'GET' and message '/'
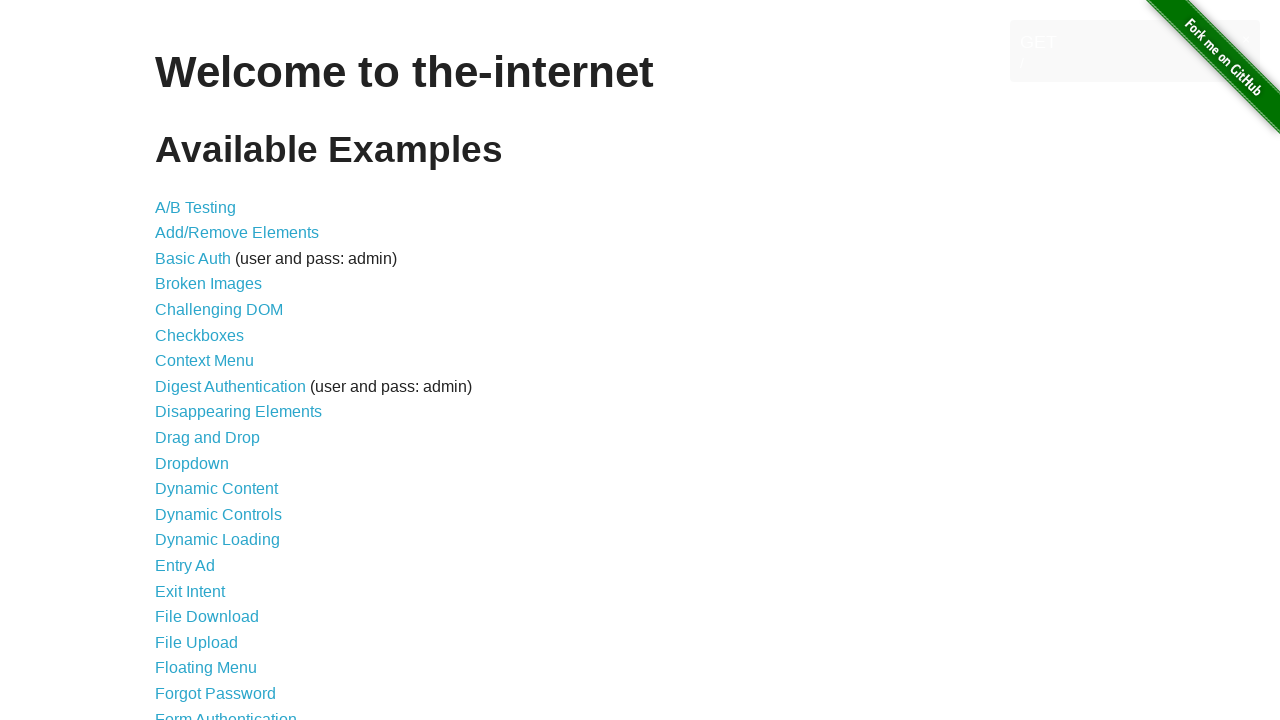

Waited 2000ms to view notification message
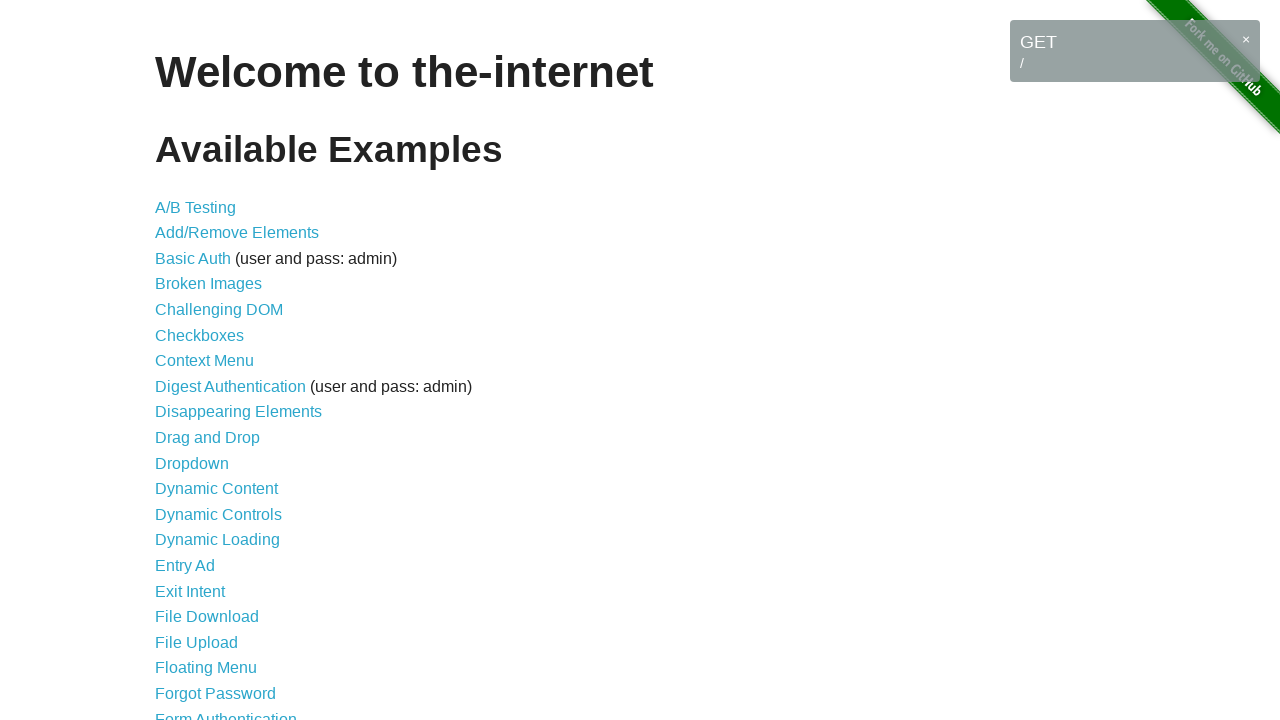

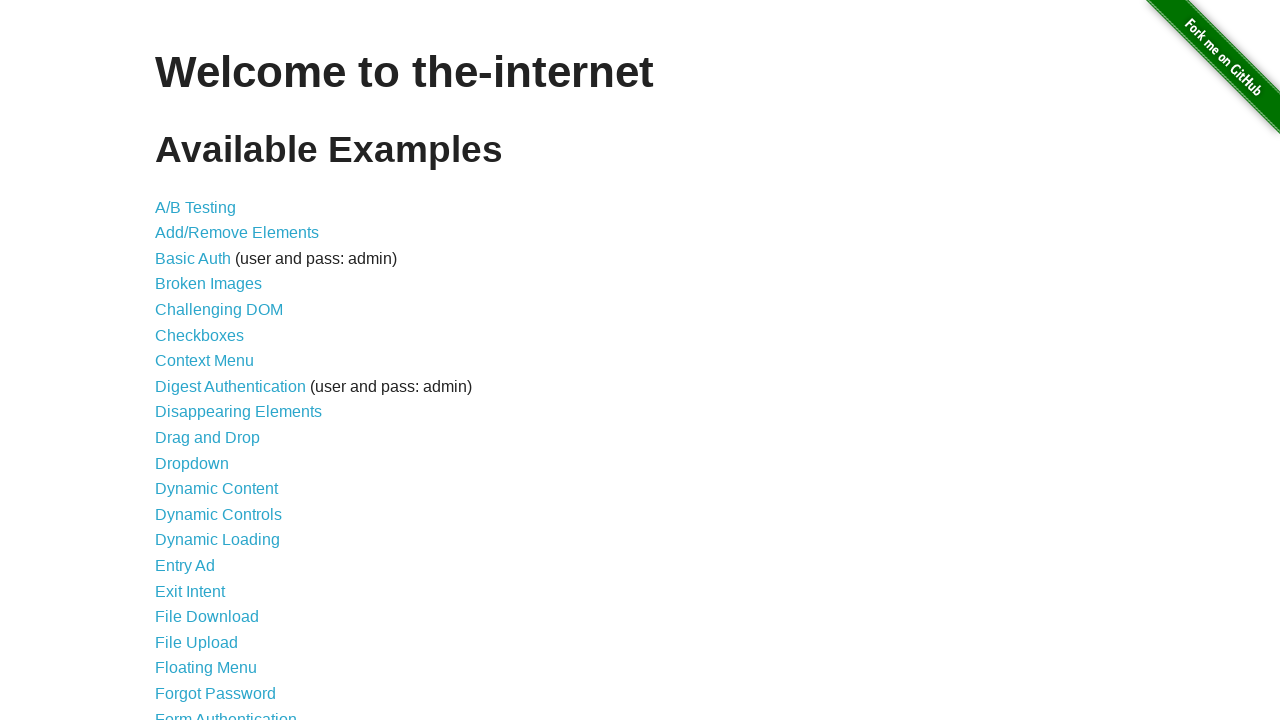